Tests drag and drop functionality on jQuery UI demo page by dragging an element from source to target within an iframe

Starting URL: http://jqueryui.com/droppable/

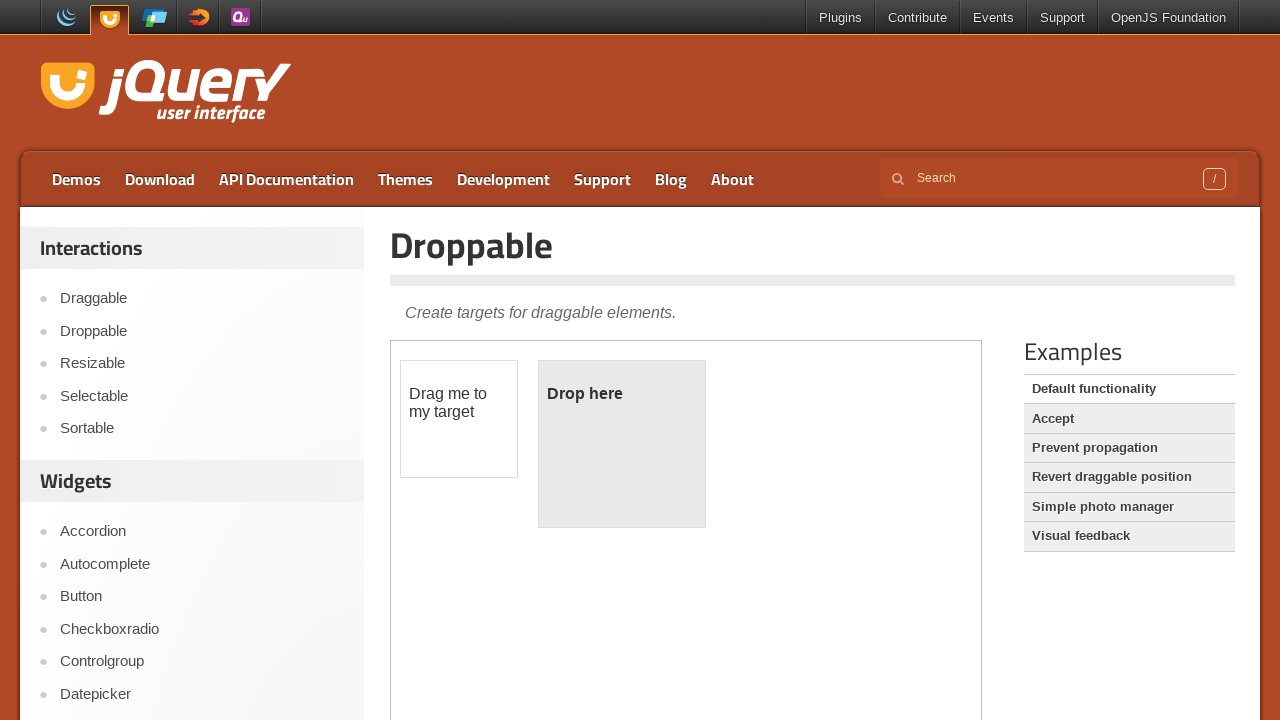

Located the first iframe containing the drag and drop demo
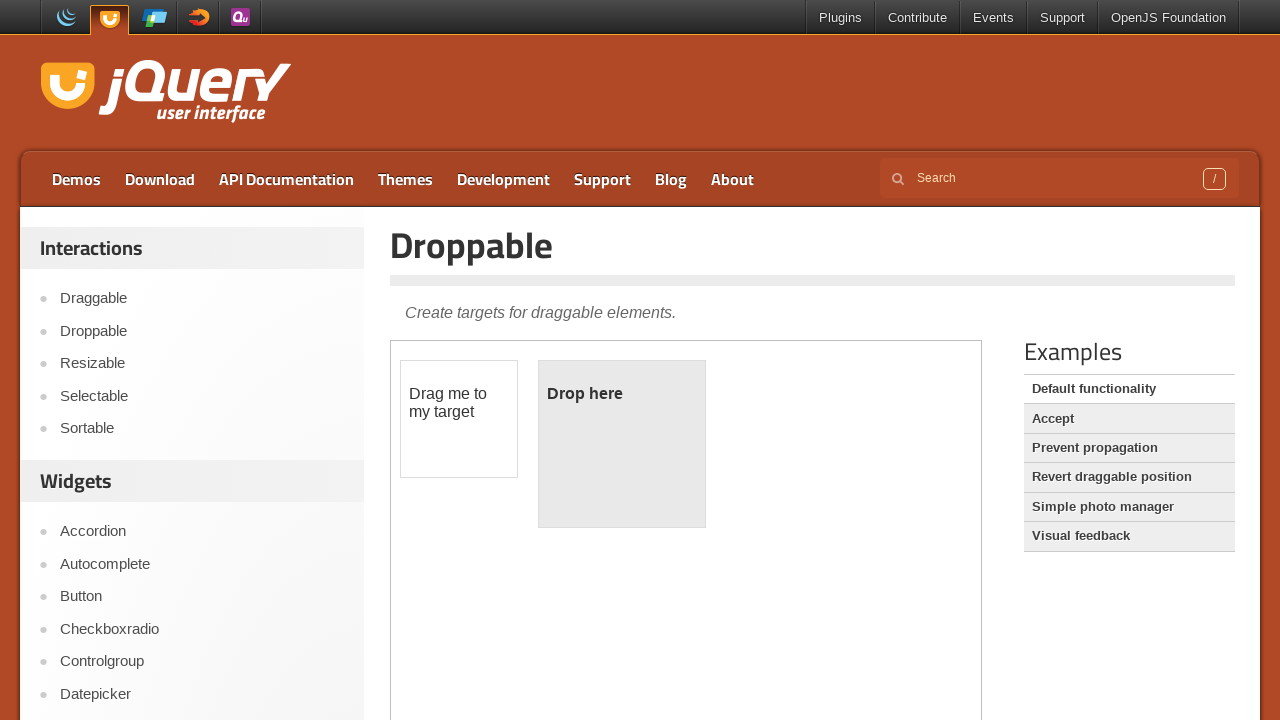

Located the draggable source element with ID 'draggable'
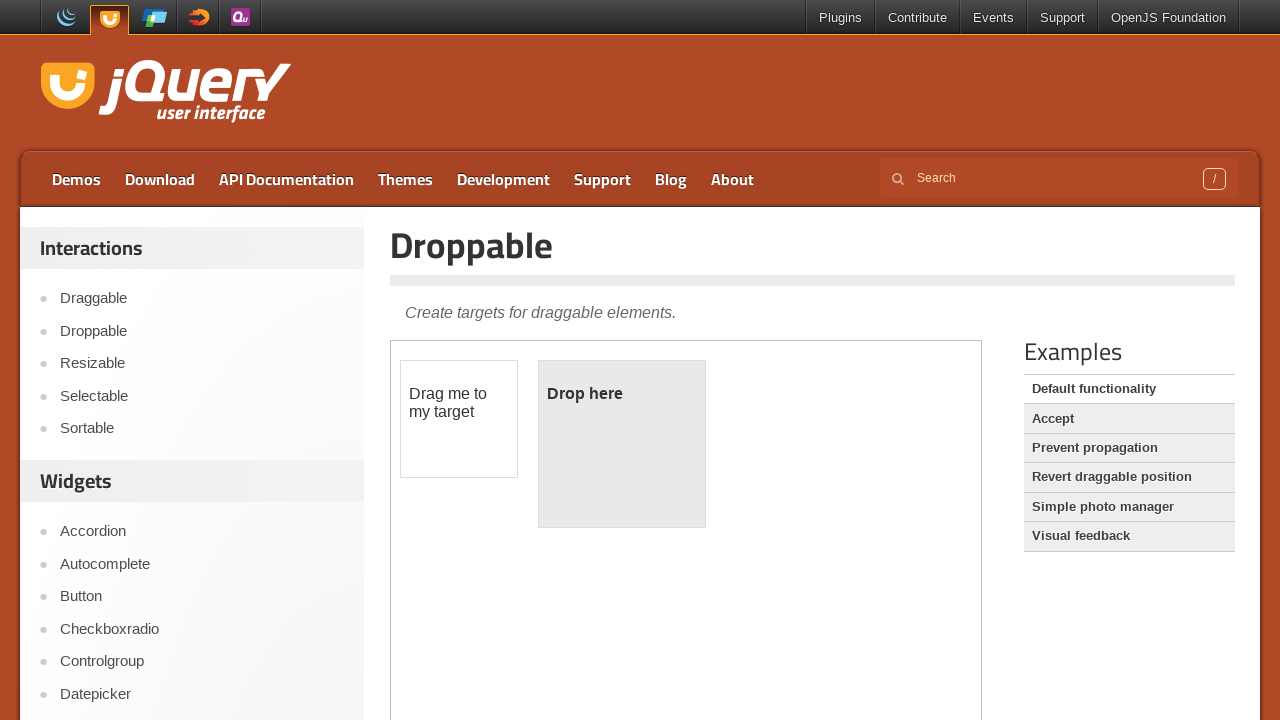

Located the droppable target element with ID 'droppable'
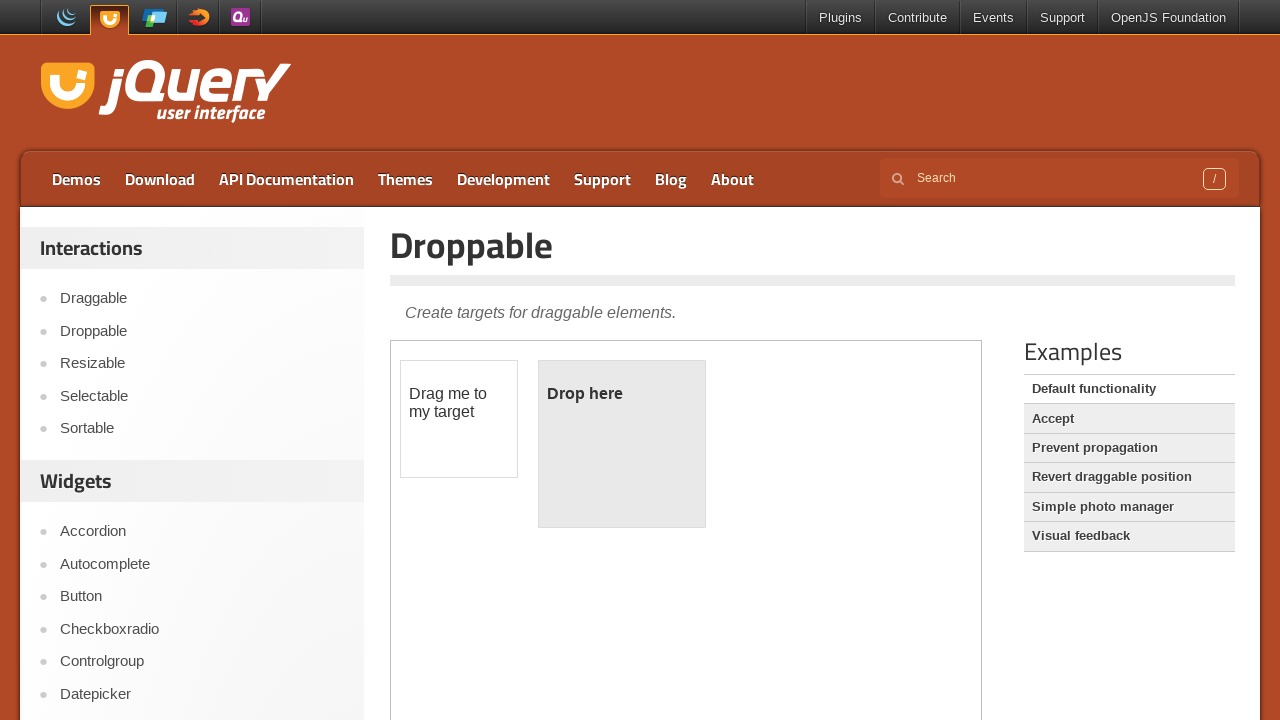

Dragged the draggable element to the droppable target element at (622, 444)
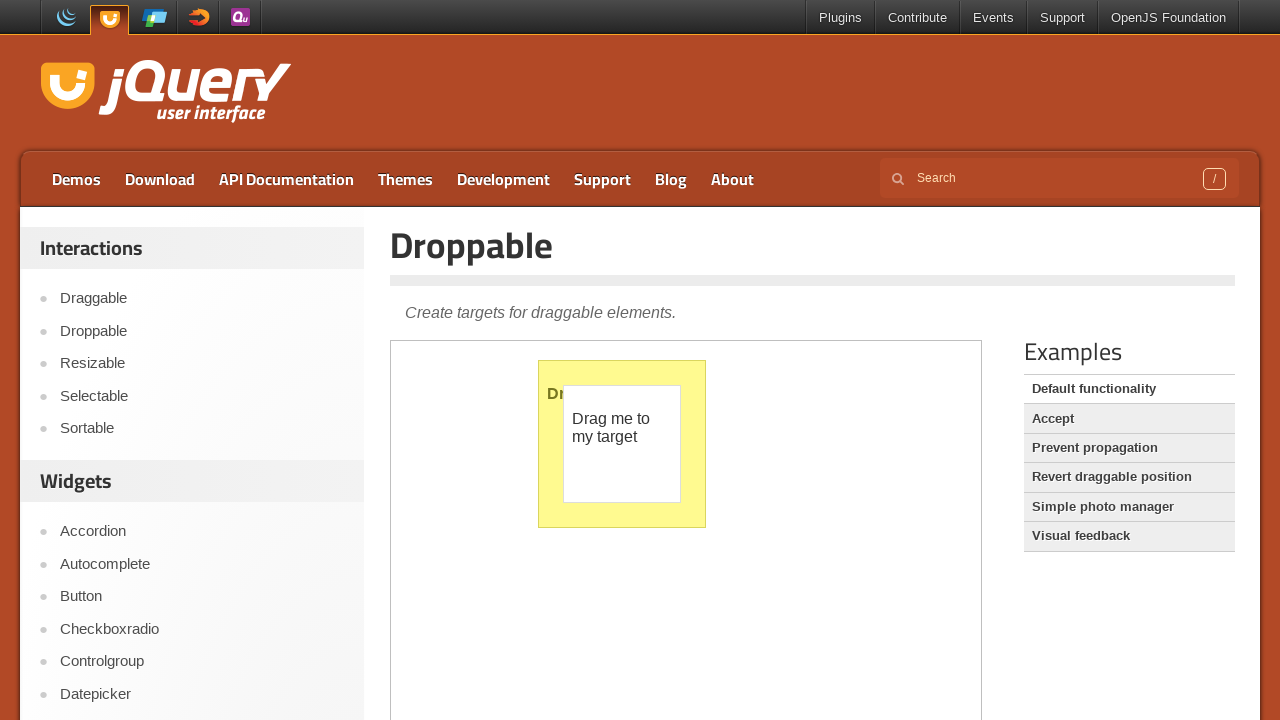

Waited 5 seconds to observe the drag and drop result
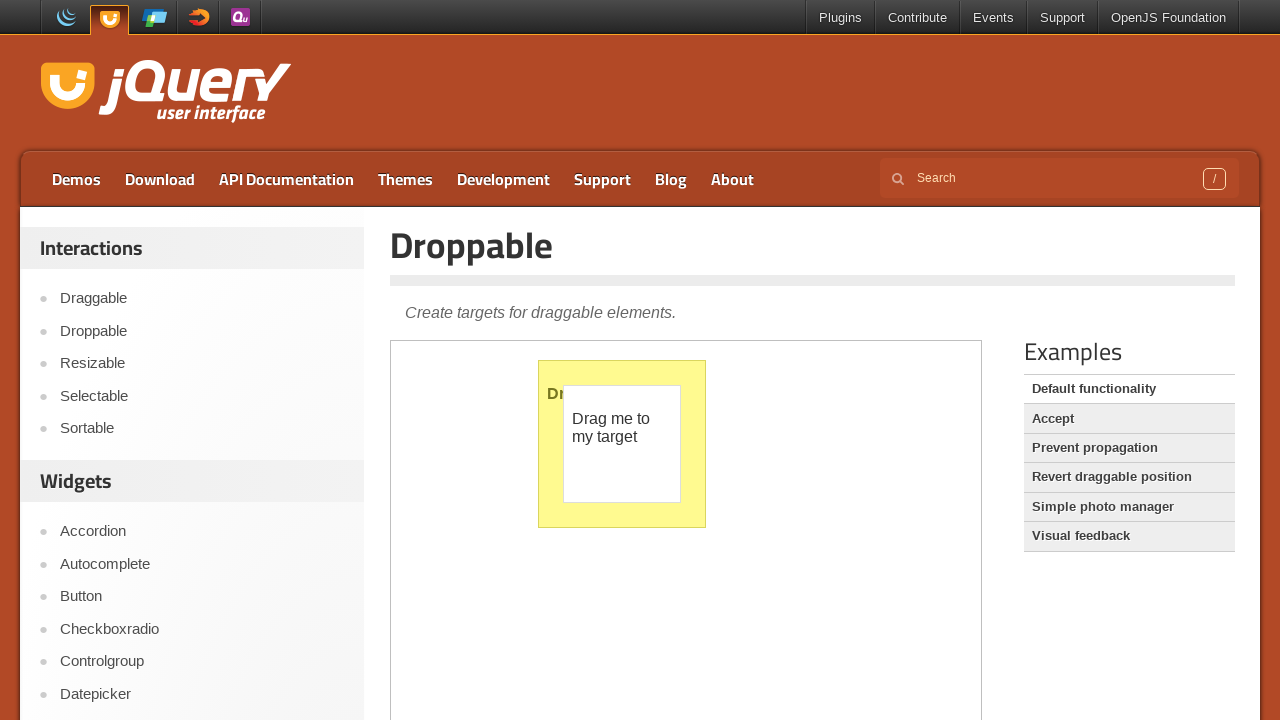

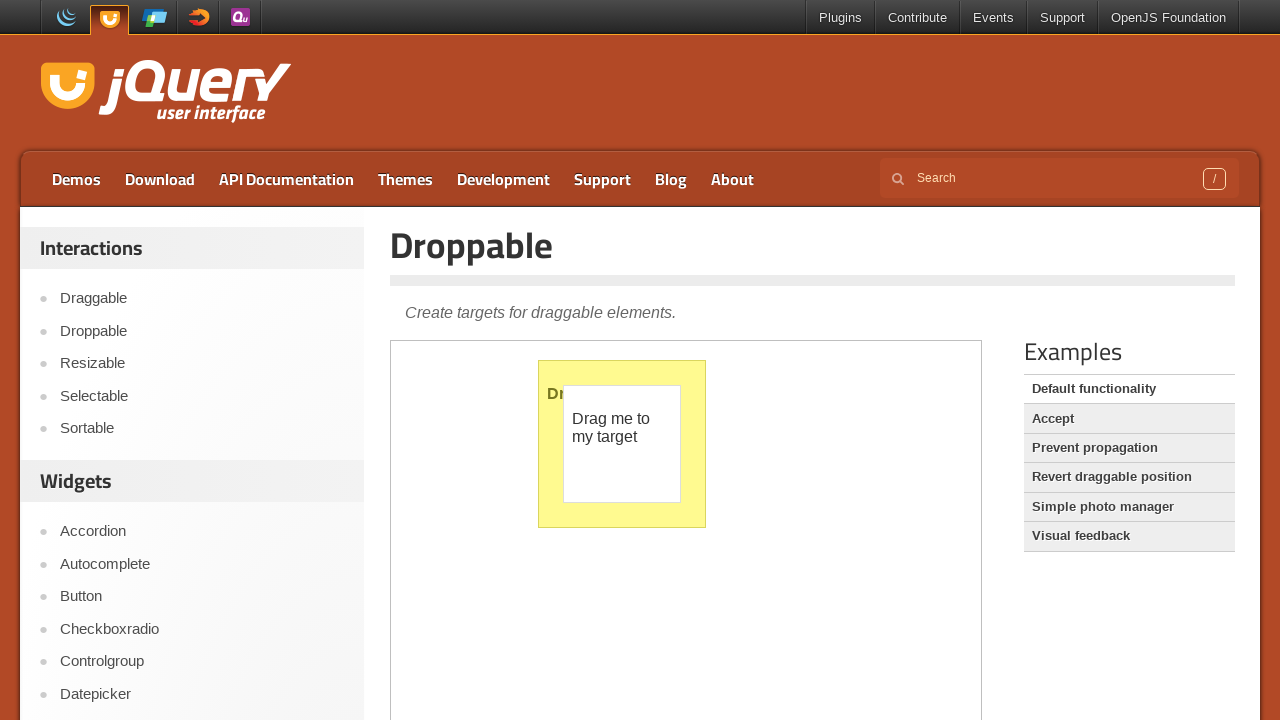